Tests drag and drop functionality on jQuery UI demo page by dragging an element to a drop target within an iframe

Starting URL: https://jqueryui.com/droppable/

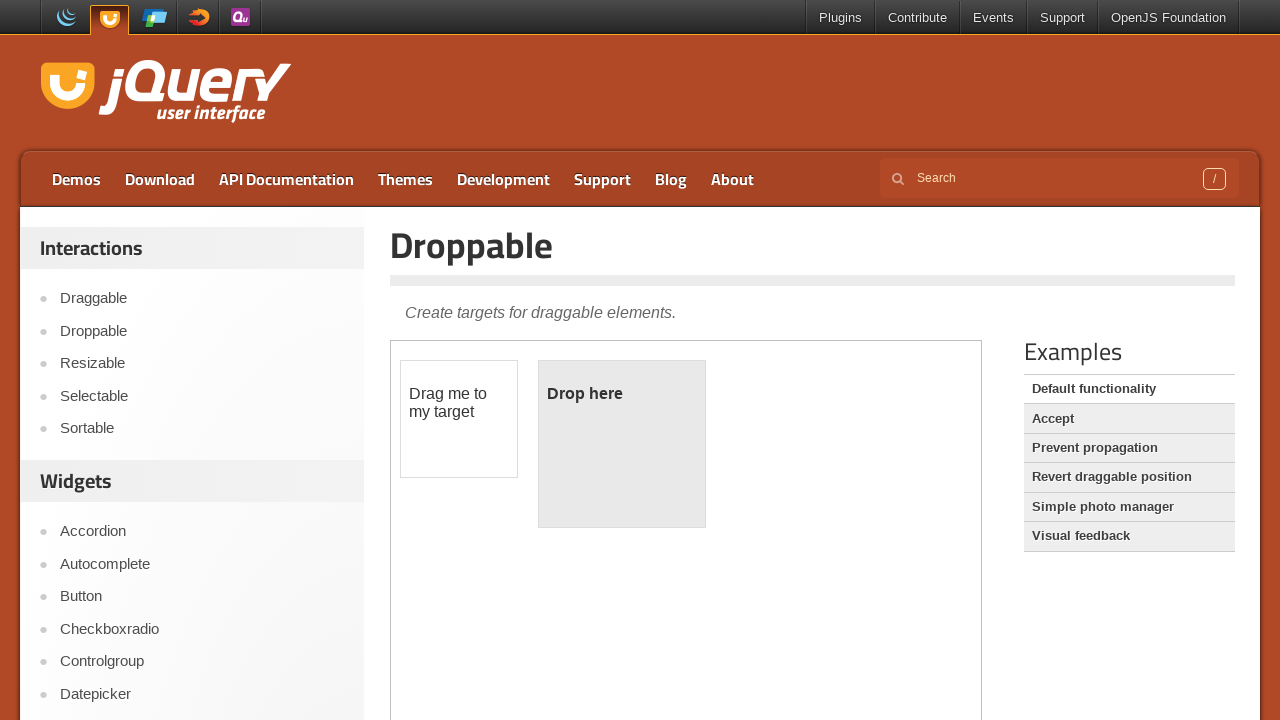

Located the demo iframe
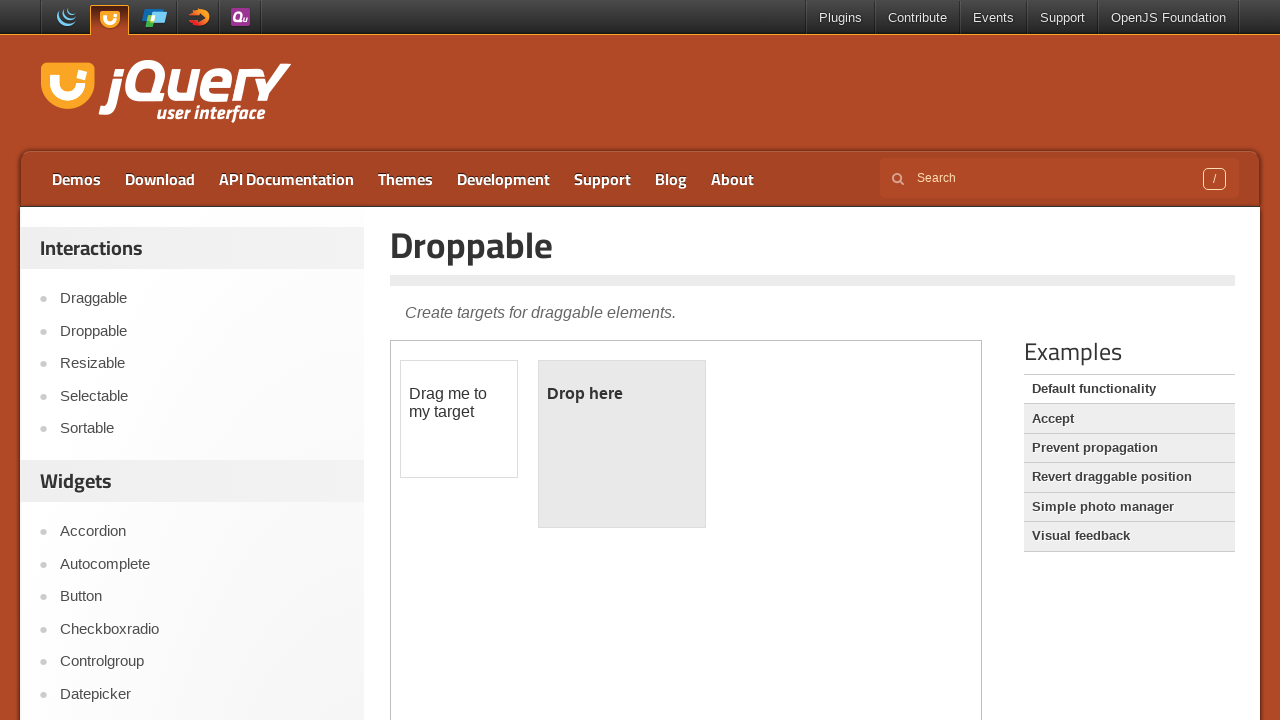

Located the draggable element 'Drag me to my target'
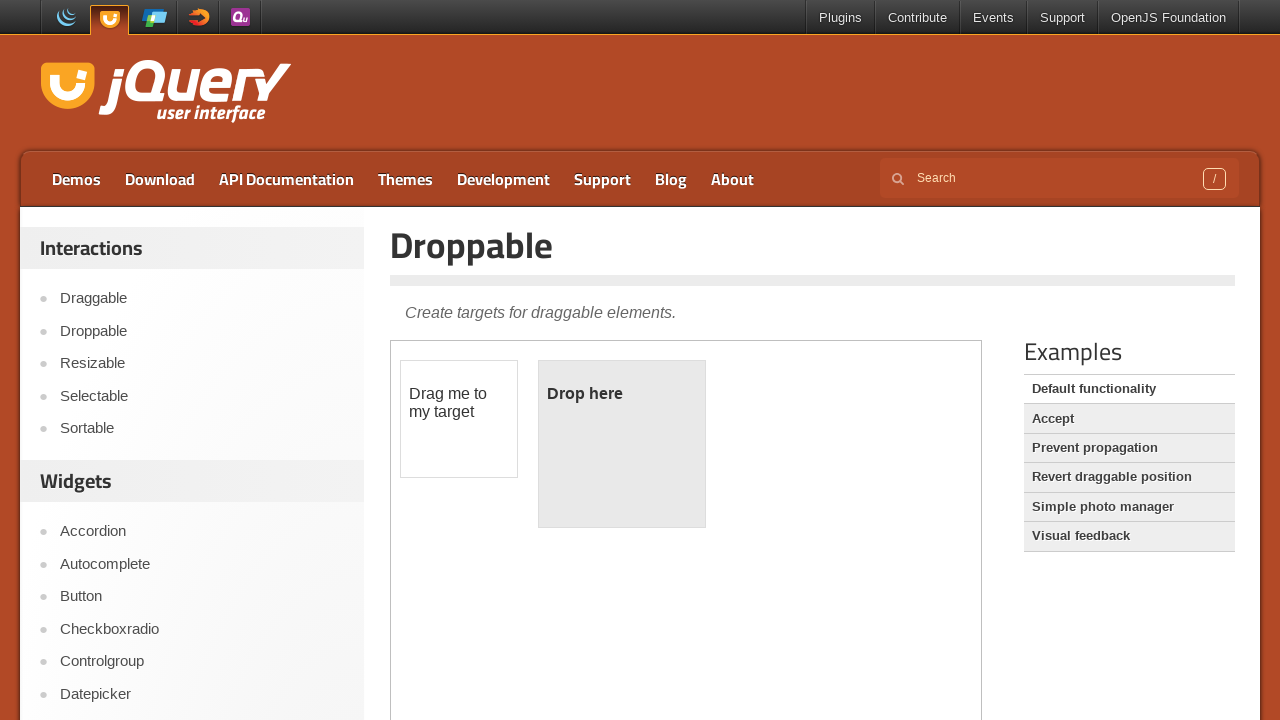

Located the drop target 'Drop here'
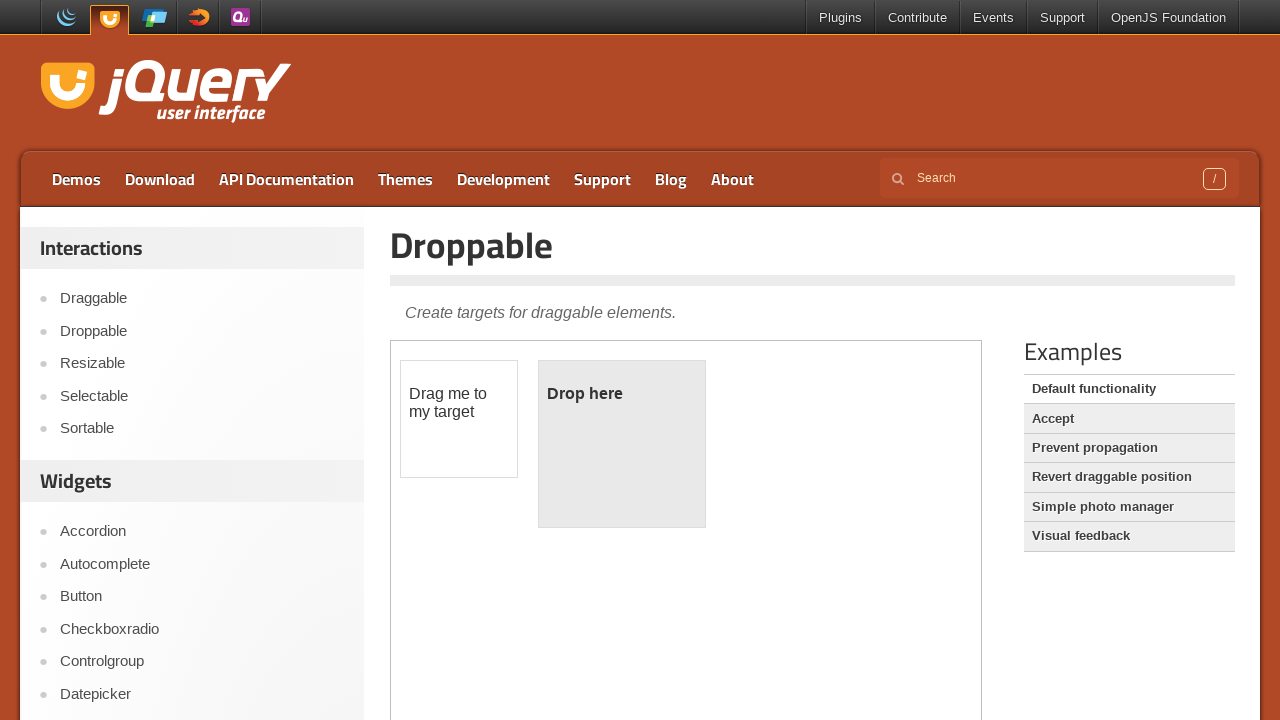

Dragged the element to the drop target at (622, 394)
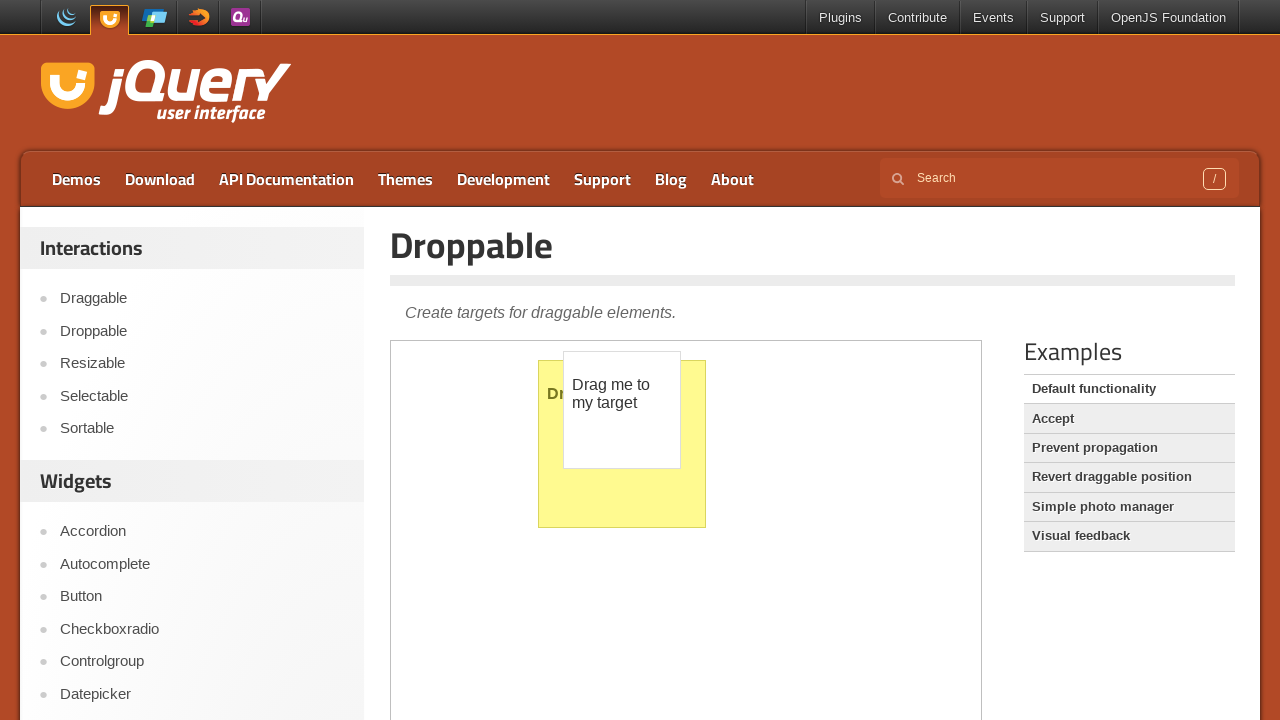

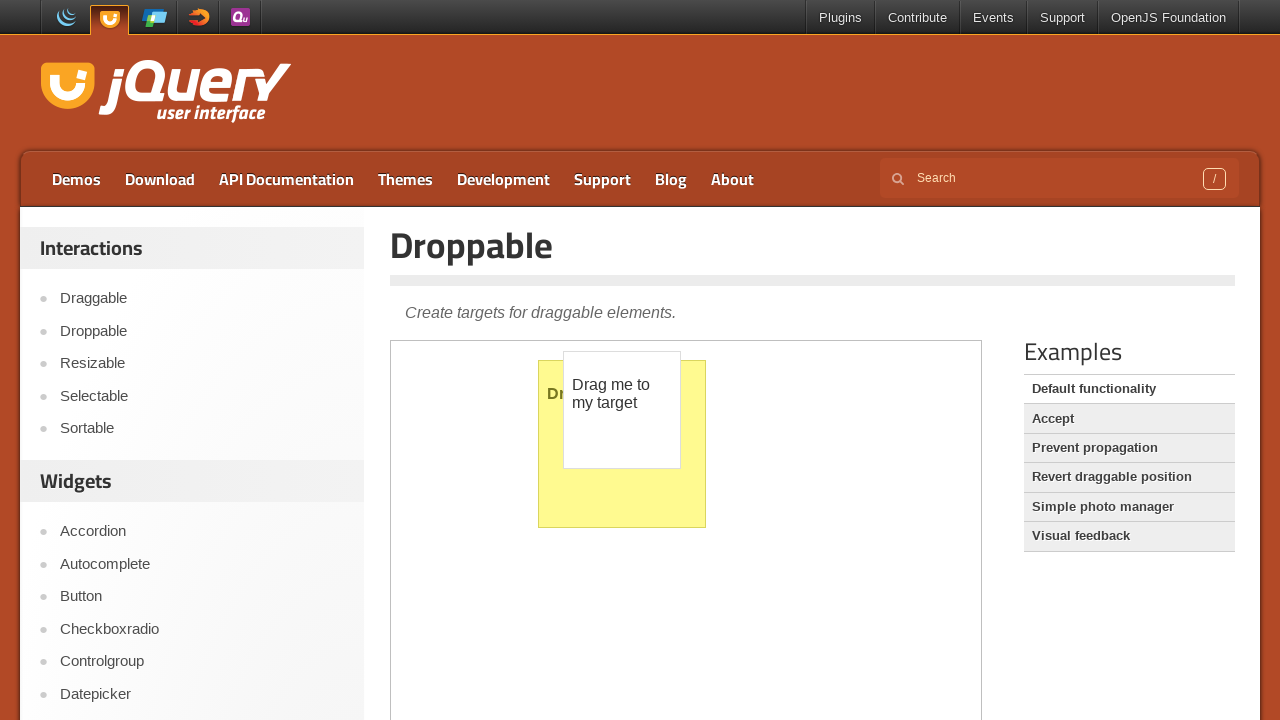